Tests clicking an adder button and waiting for a dynamically created red box element to appear

Starting URL: https://www.selenium.dev/selenium/web/dynamic.html

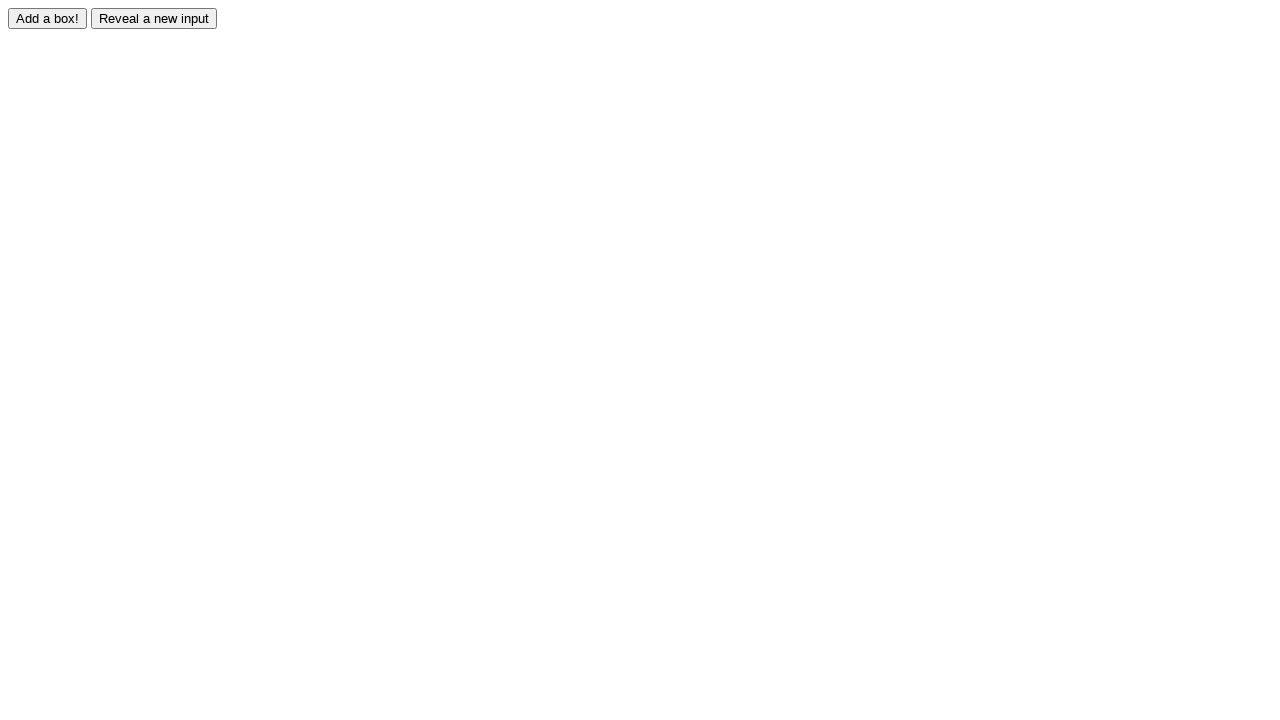

Navigated to dynamic.html page
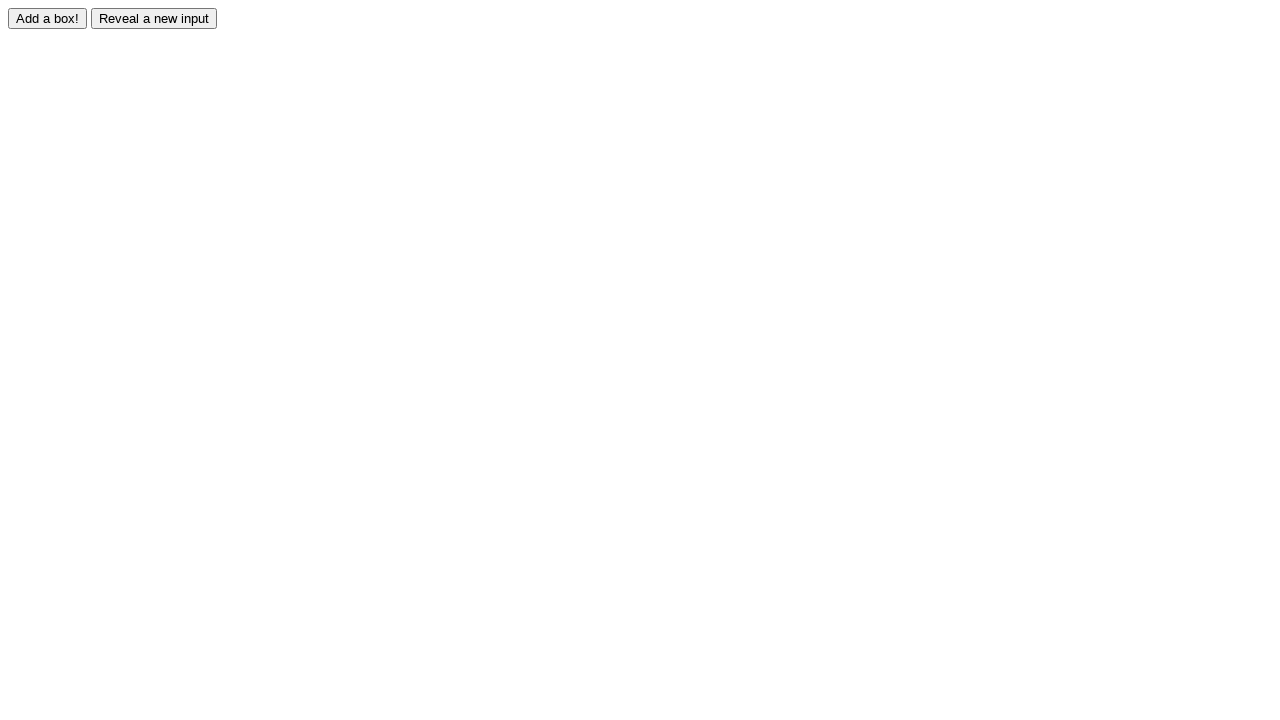

Clicked the adder button to create a new box at (48, 18) on input#adder
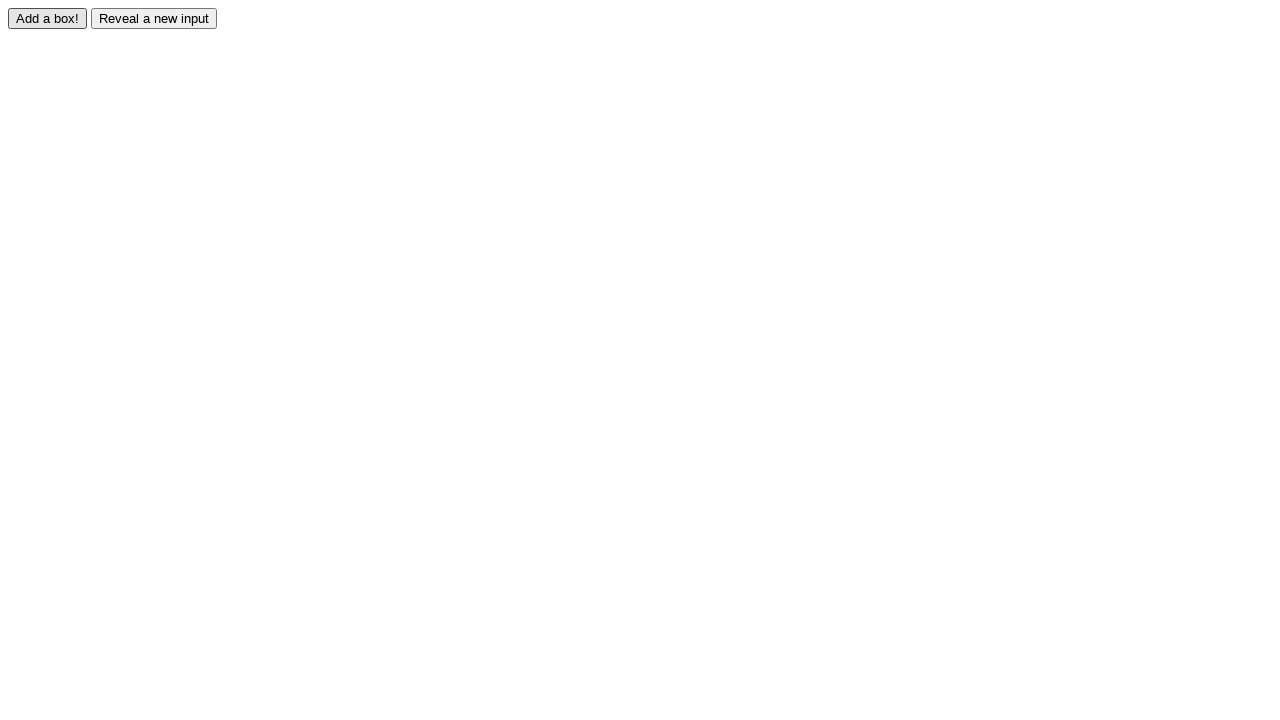

Waited for red box element to appear and become visible
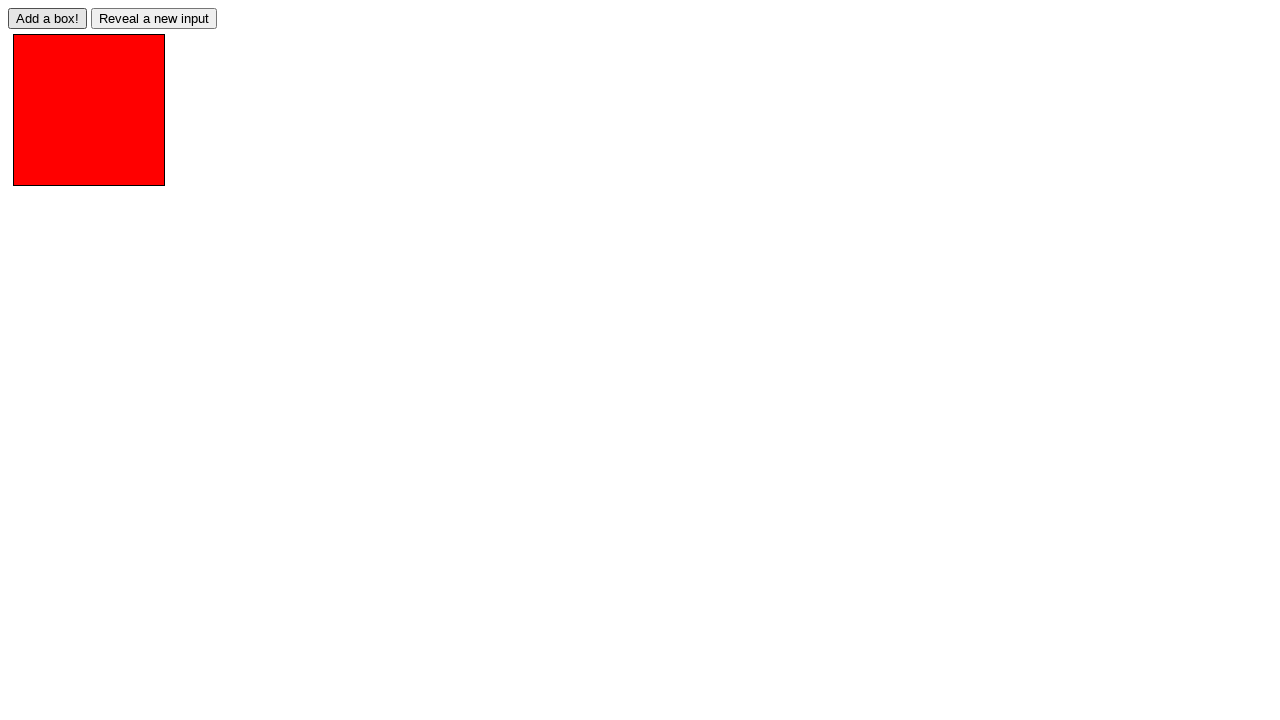

Verified that the red box is visible on the page
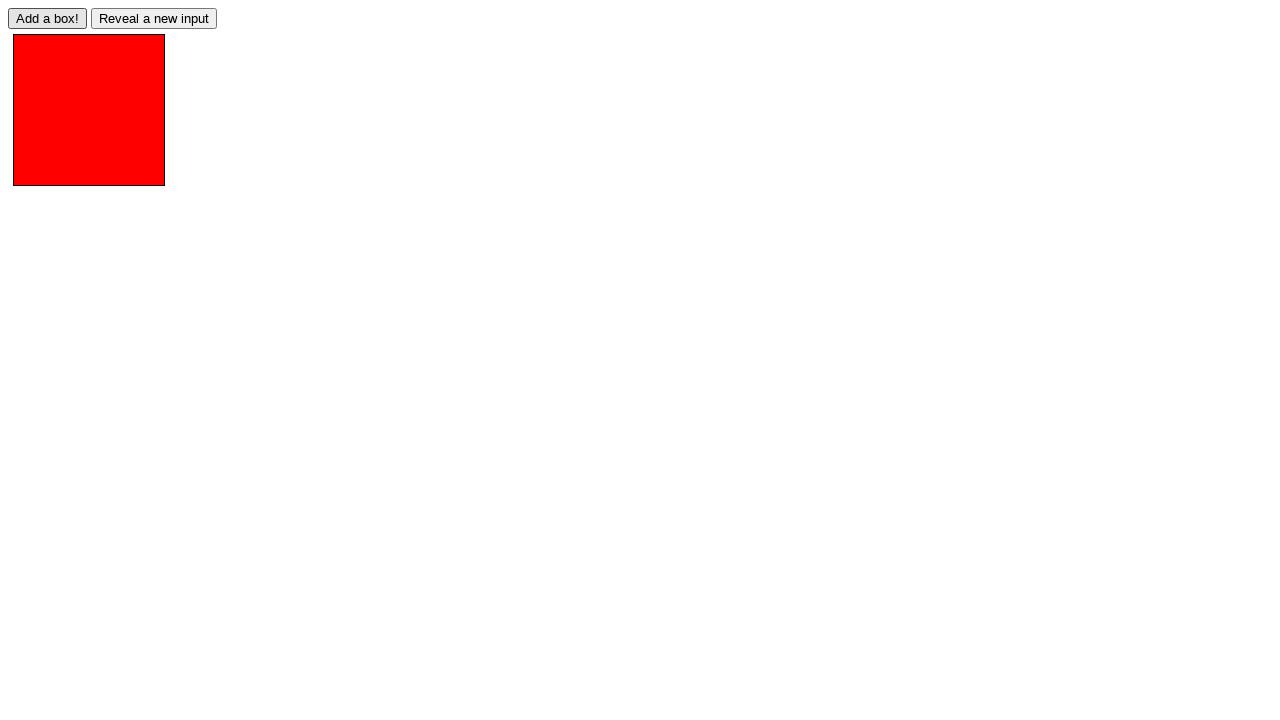

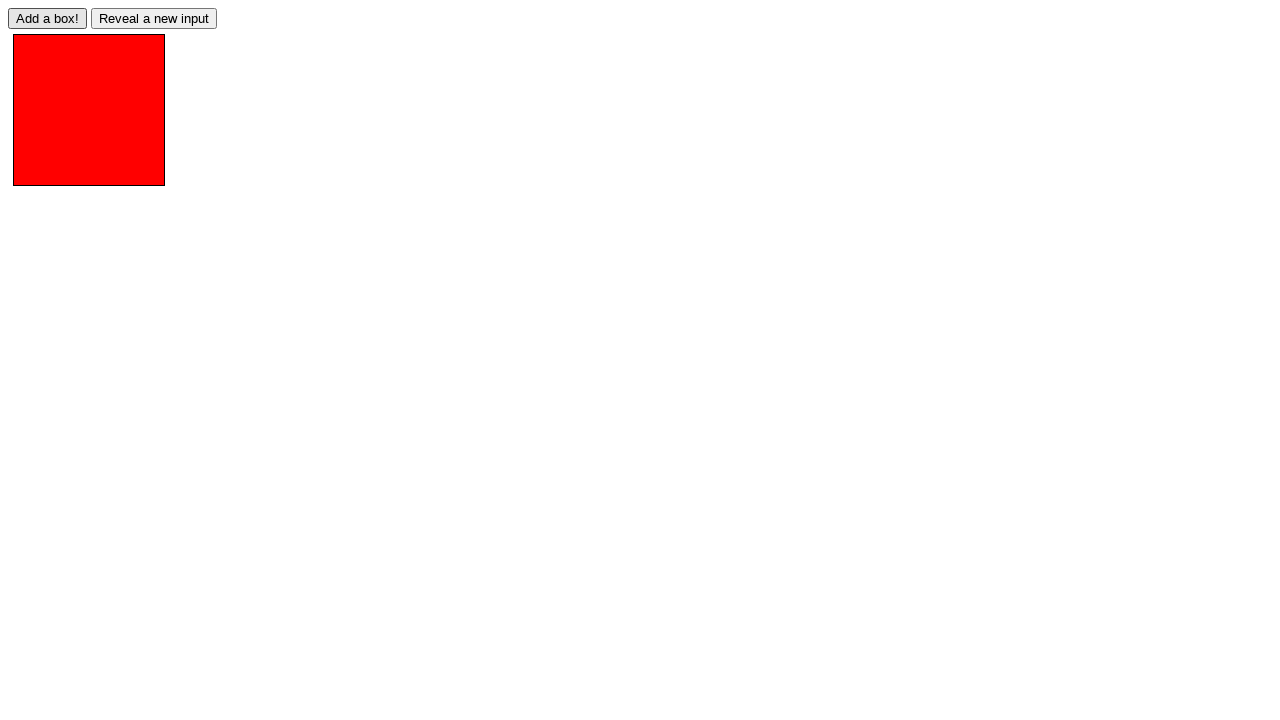